Tests browser window resizing functionality by navigating to a demo page and setting the viewport size to 500x900 pixels

Starting URL: https://skpatro.github.io/demo/links/

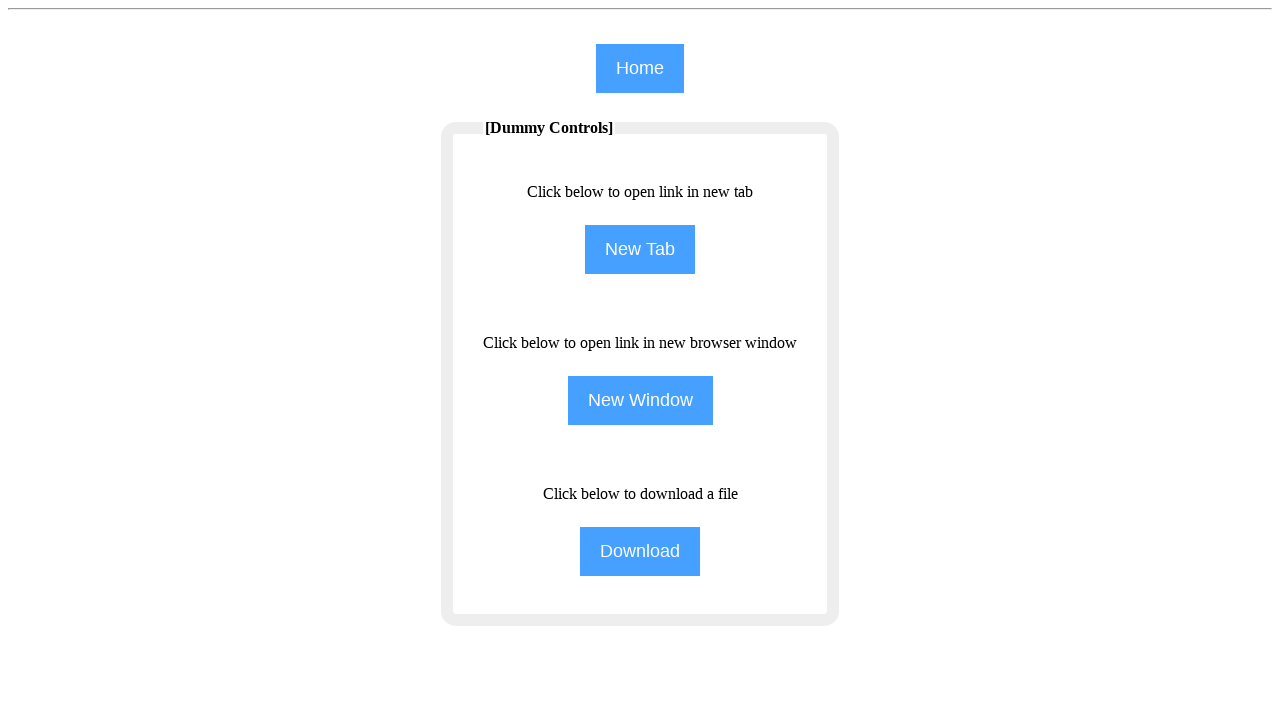

Set viewport size to 500x900 pixels
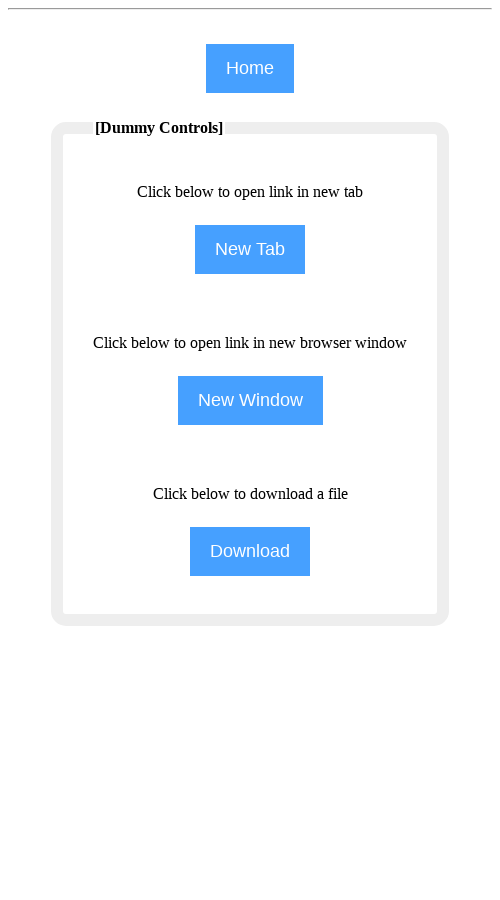

Waited for page content to be visible after resize
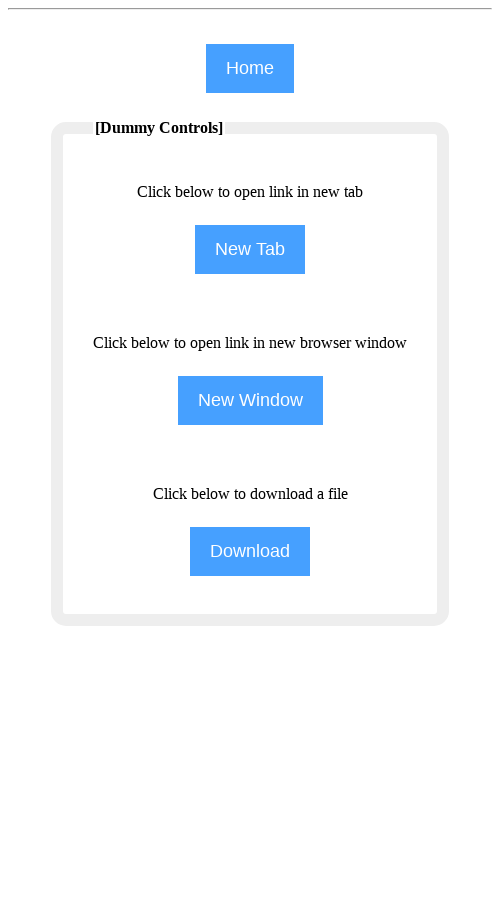

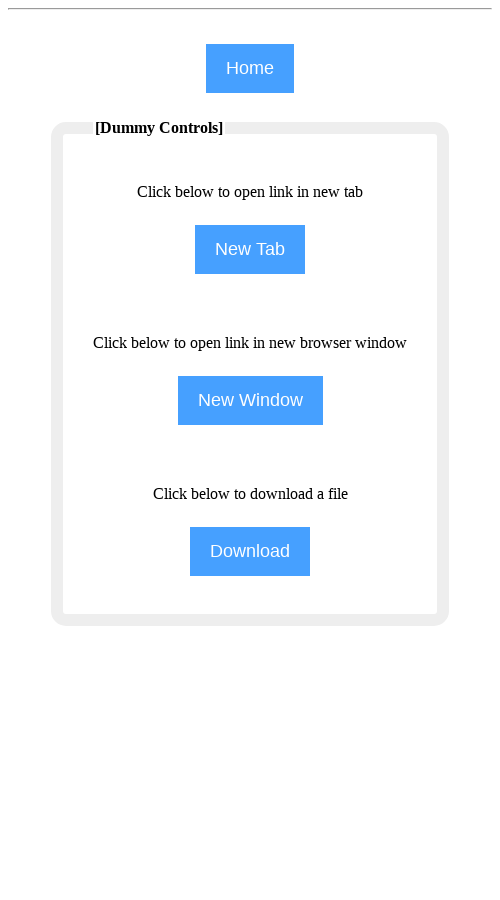